Tests passenger input field by entering different values (60 and 100) and verifying they appear correctly

Starting URL: http://www.softwaretestingbook.org/flightbooker/FlightBooker.html

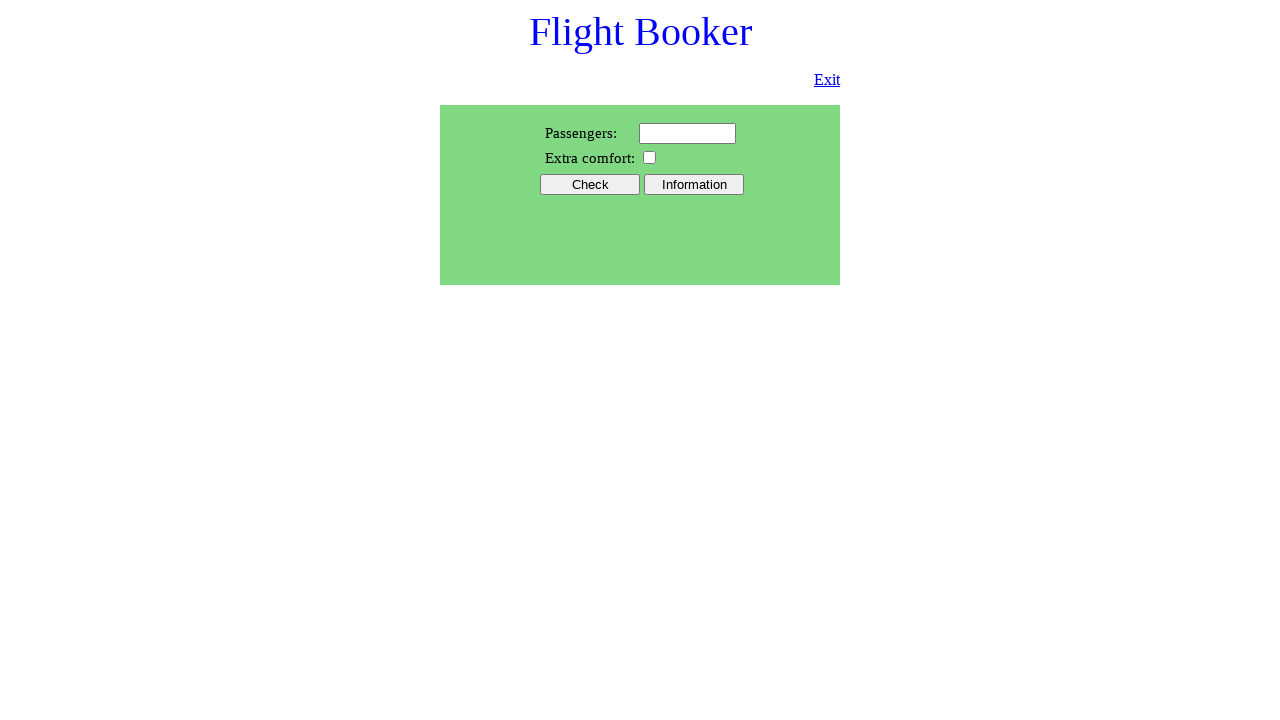

Cleared passengers input field on #passengers
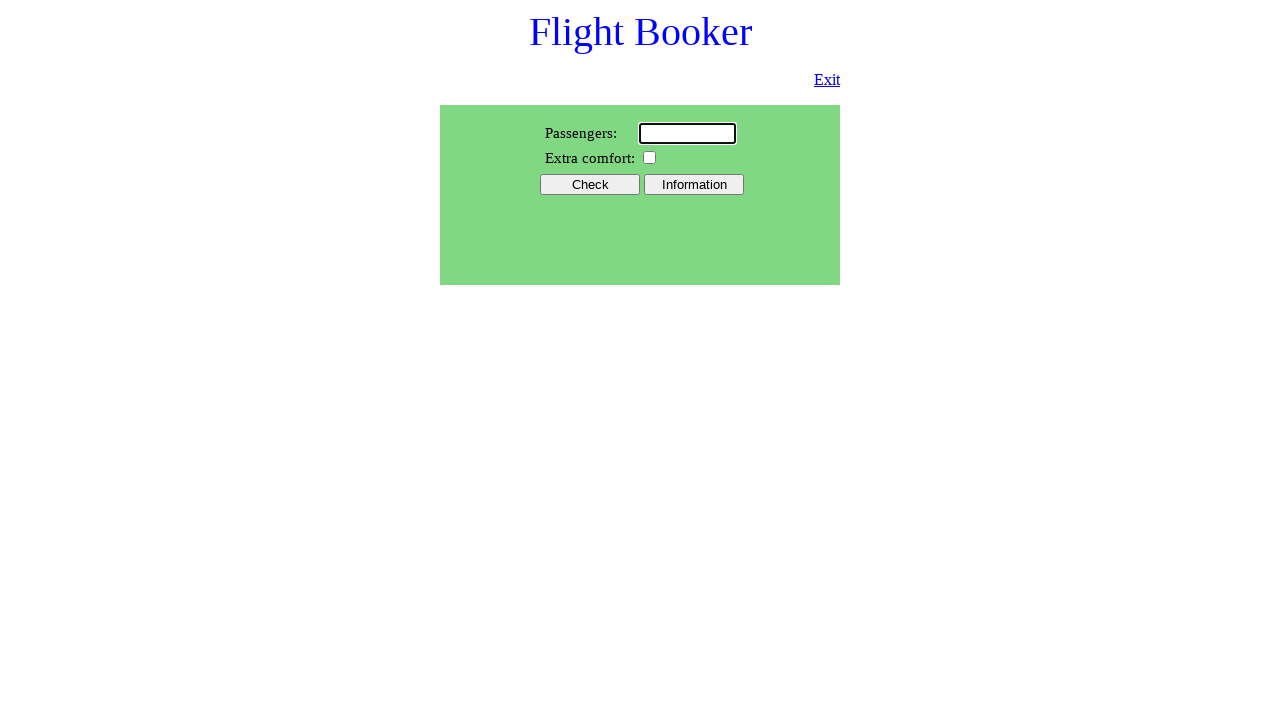

Entered '60' into passengers field on #passengers
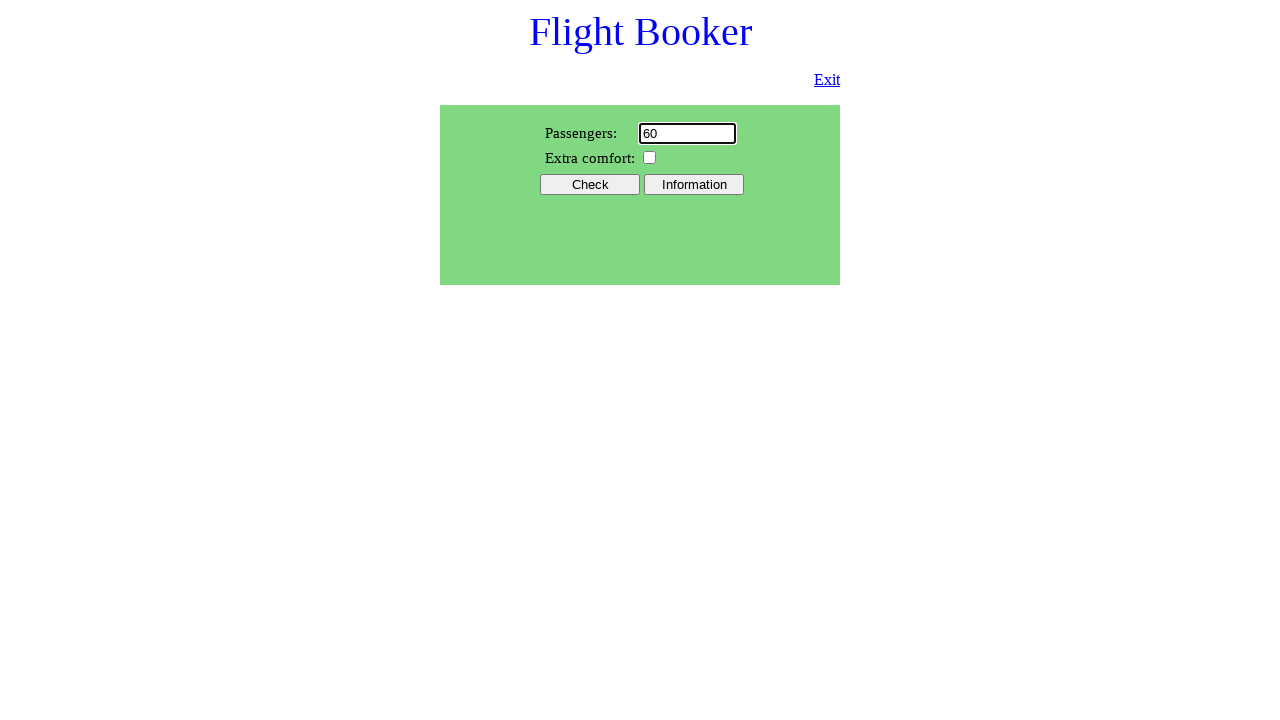

Cleared passengers input field again on #passengers
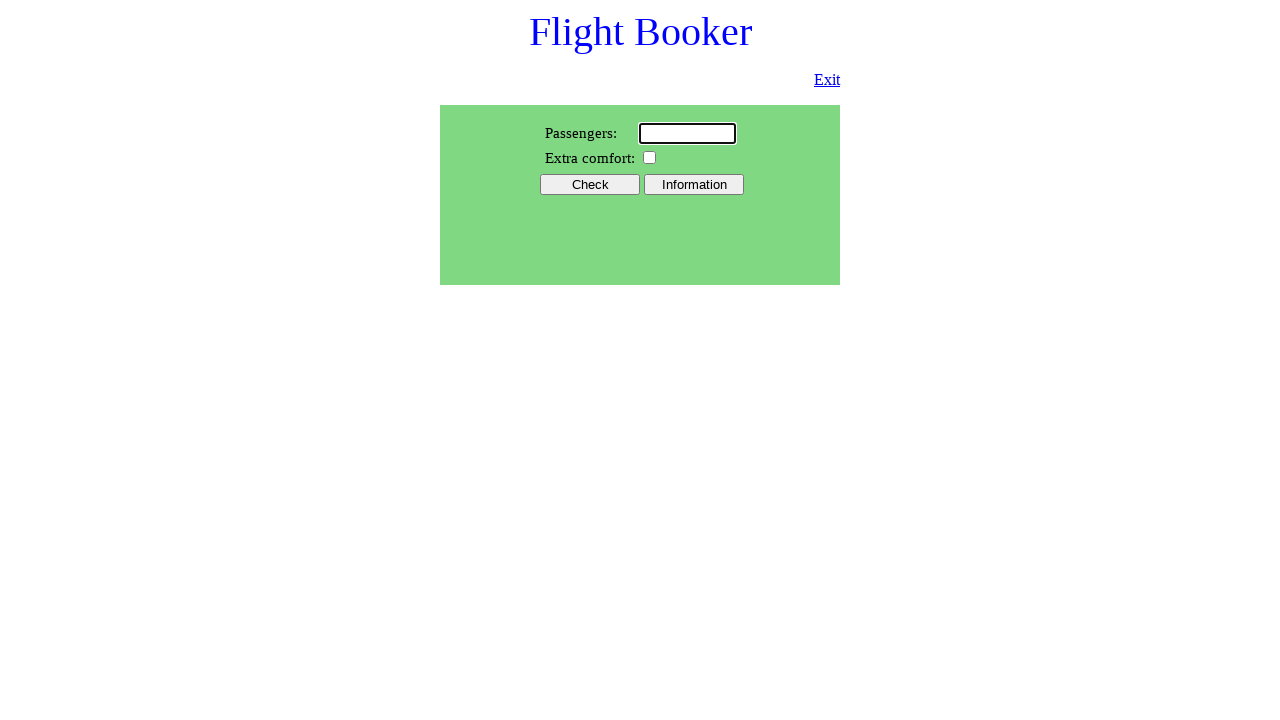

Entered '100' into passengers field on #passengers
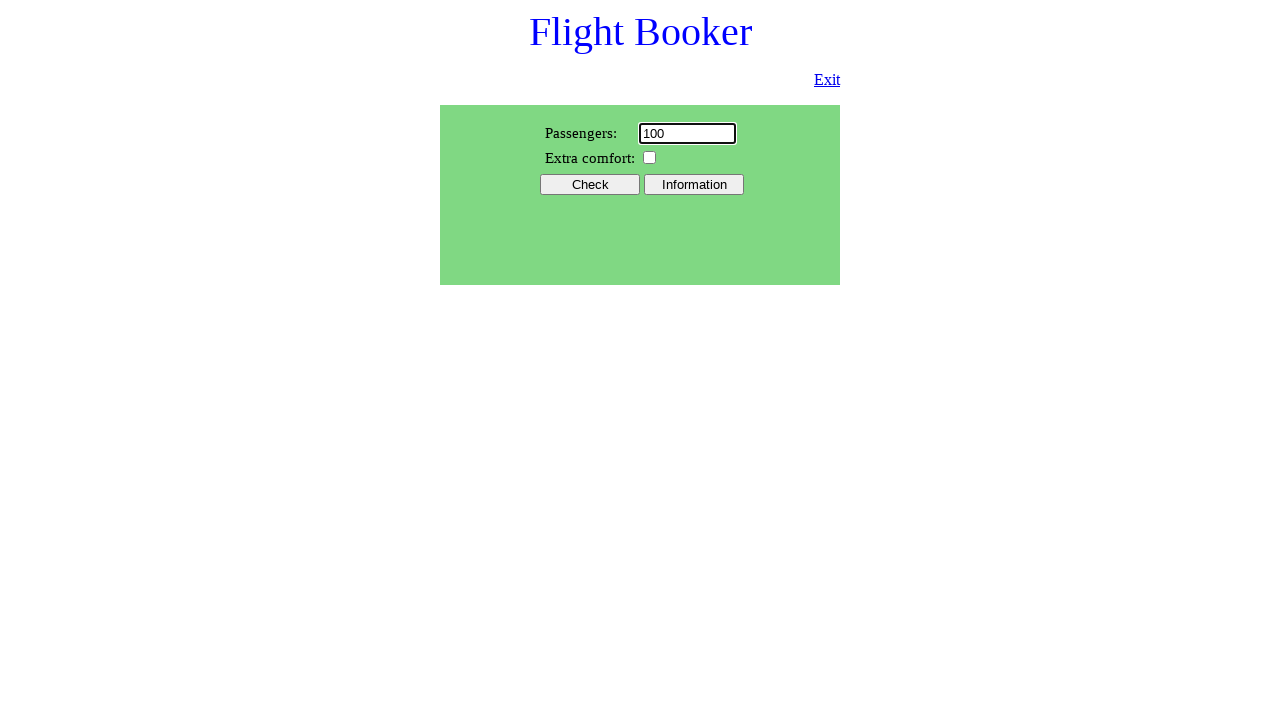

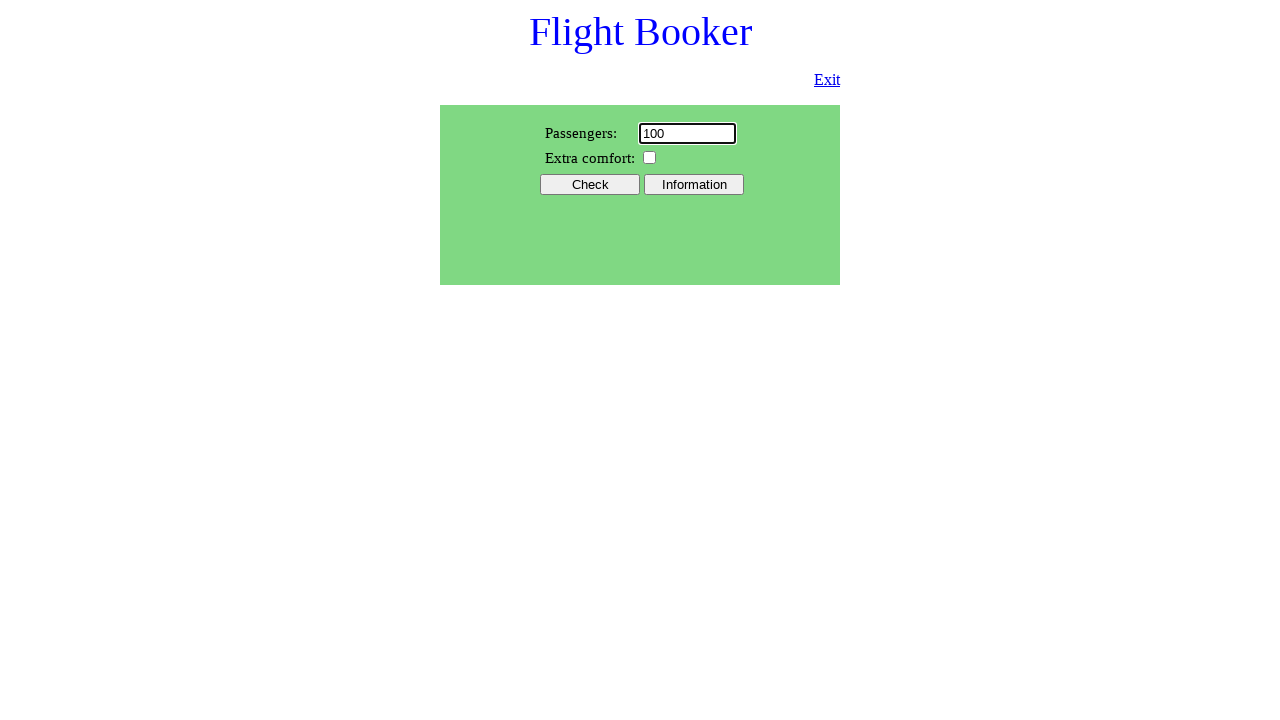